Tests the SpiceJet flight booking form by hovering over and clicking the origin location input field, then typing a city code to search for departure locations

Starting URL: https://spicejet.com

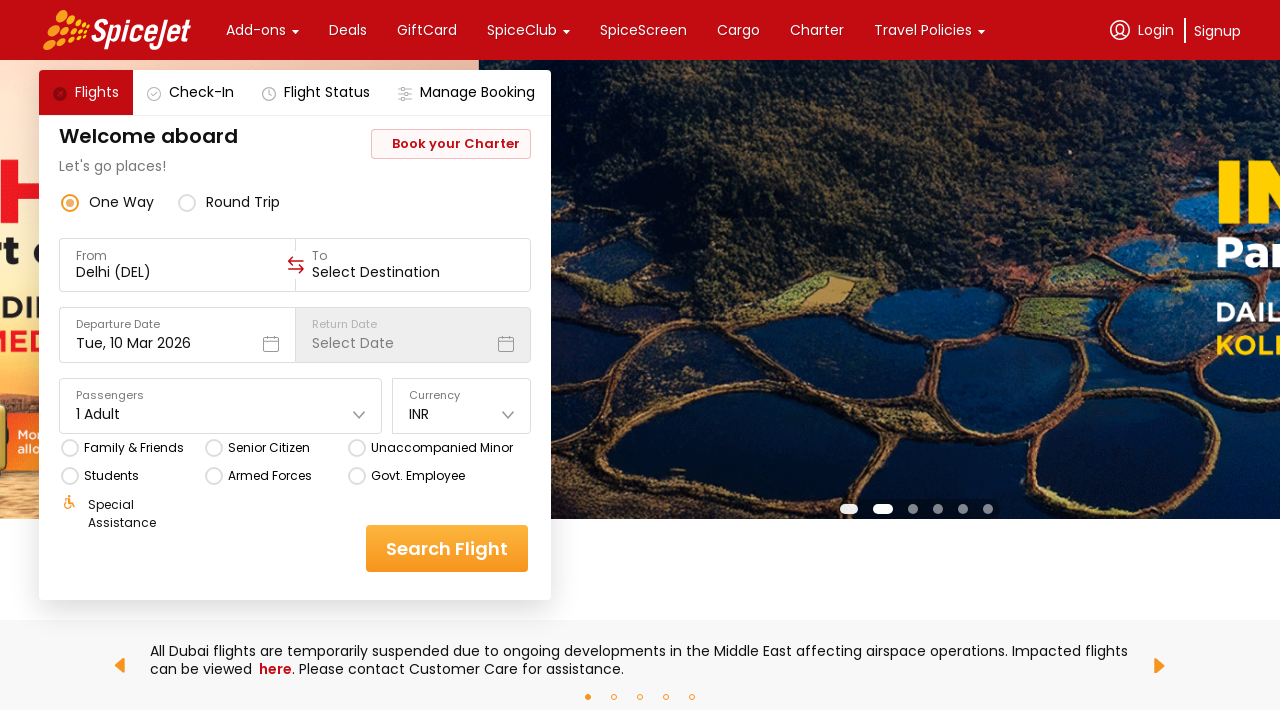

Located the origin location input field
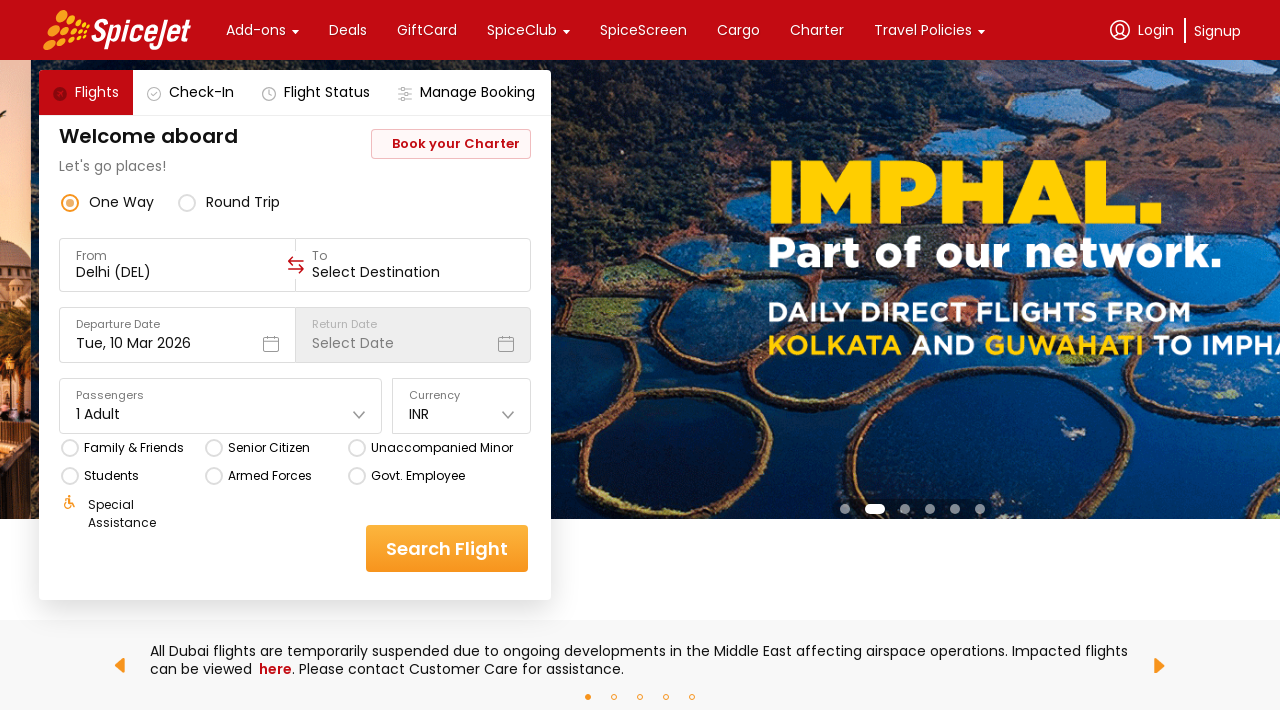

Hovered over the origin location input field at (178, 272) on xpath=//*[@data-testid='to-testID-origin']/*[name()='div']/*[name()='div'][2]/in
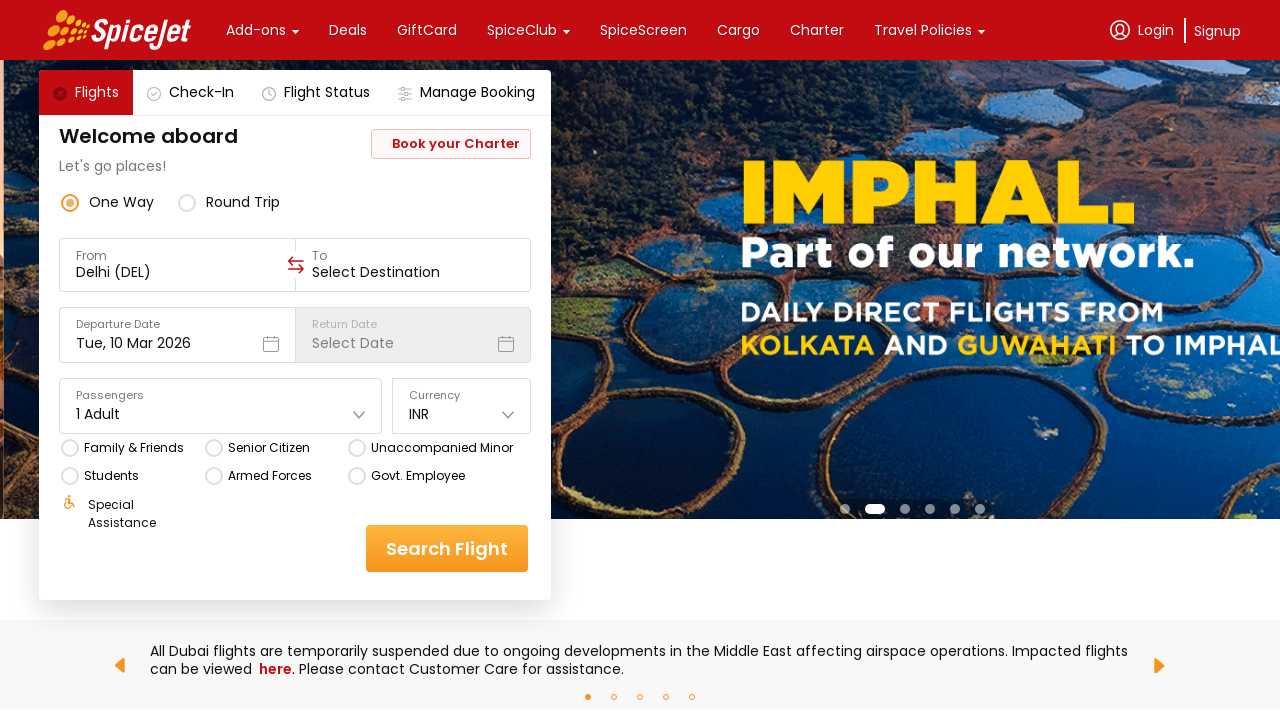

Clicked the origin location input field at (178, 272) on xpath=//*[@data-testid='to-testID-origin']/*[name()='div']/*[name()='div'][2]/in
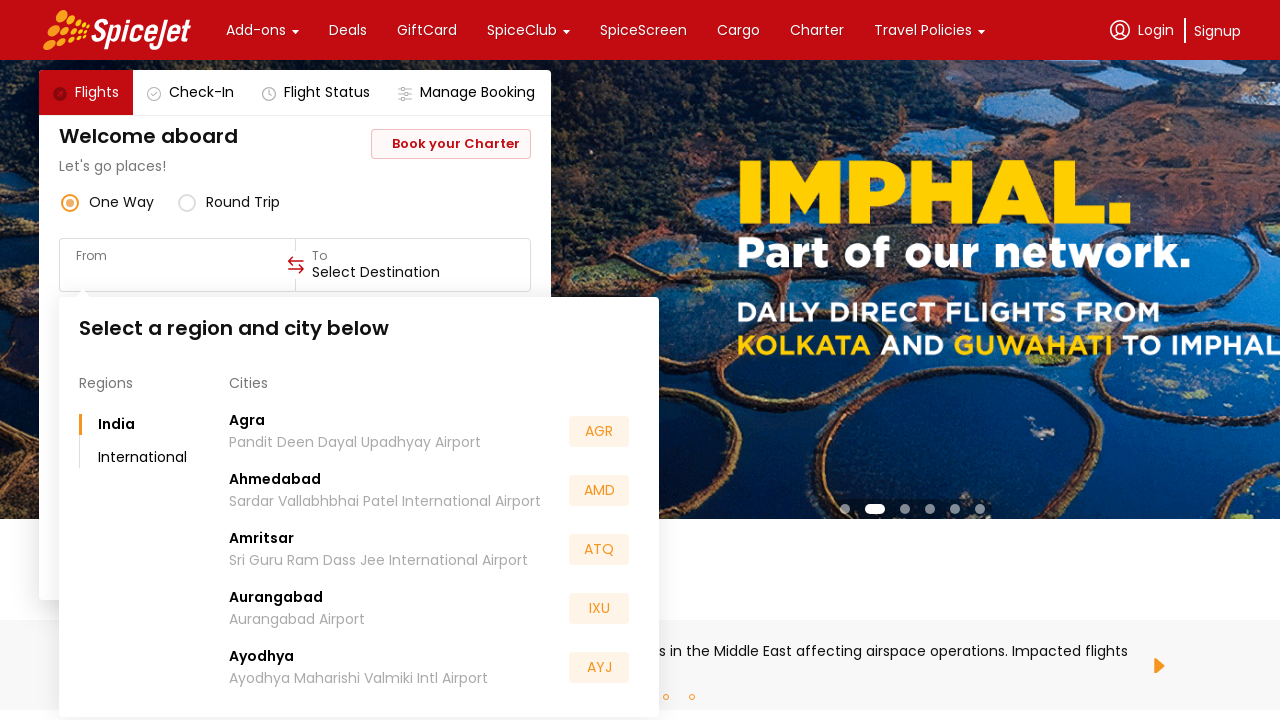

Typed city code 'GWL' in the origin location field to search for departure locations on xpath=//*[@data-testid='to-testID-origin']/*[name()='div']/*[name()='div'][2]/in
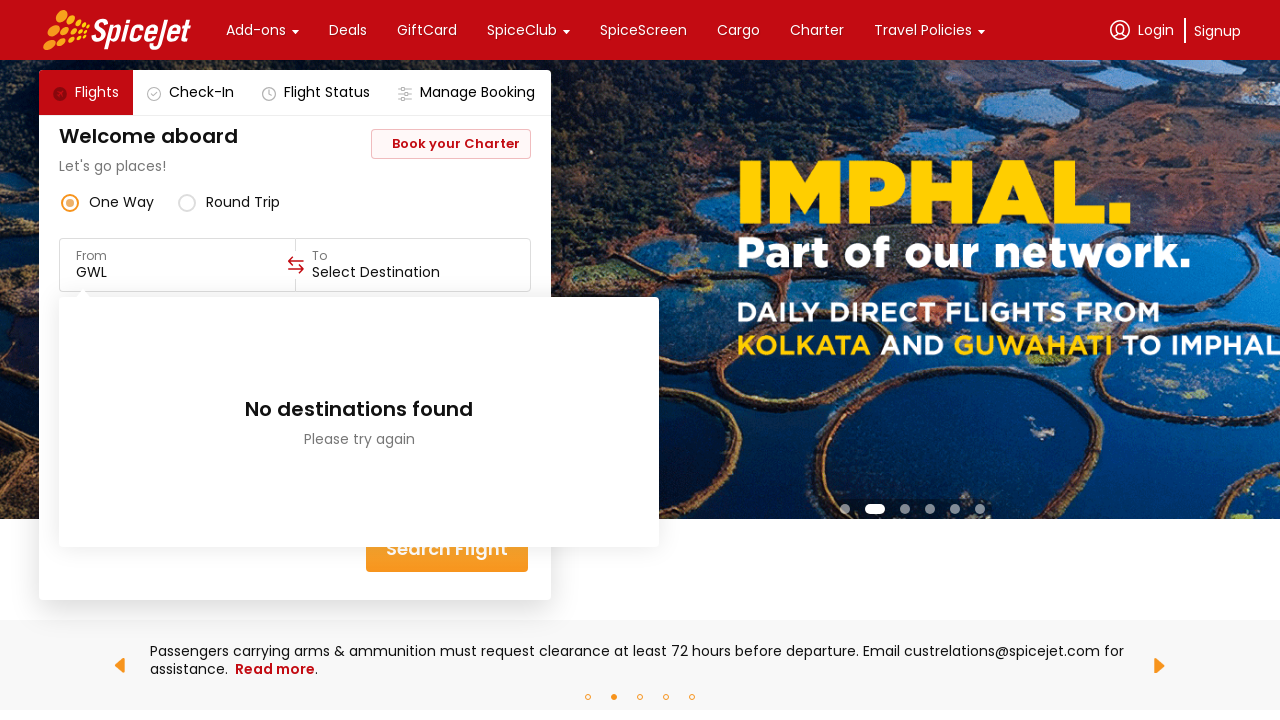

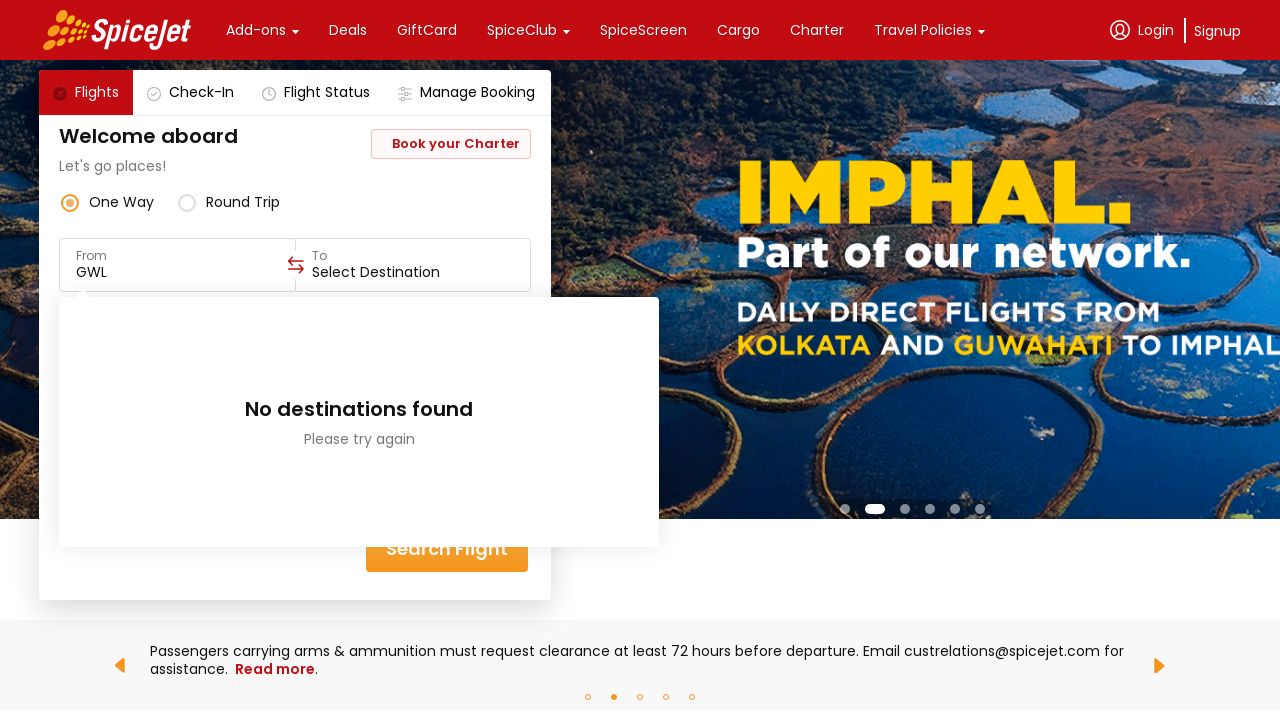